Clicks on About Us link and handles popup navigation

Starting URL: https://www.swiggy.com/

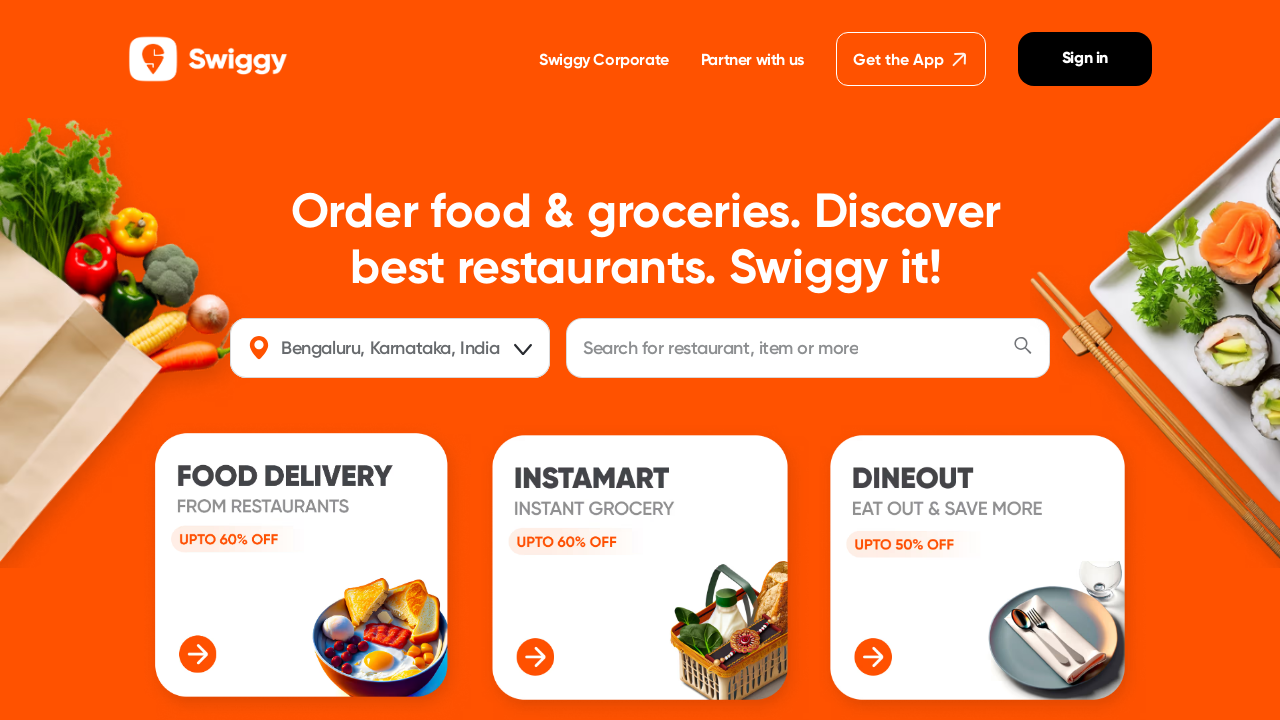

Clicked on About Us link at (495, 361) on internal:role=link[name="About Us"i]
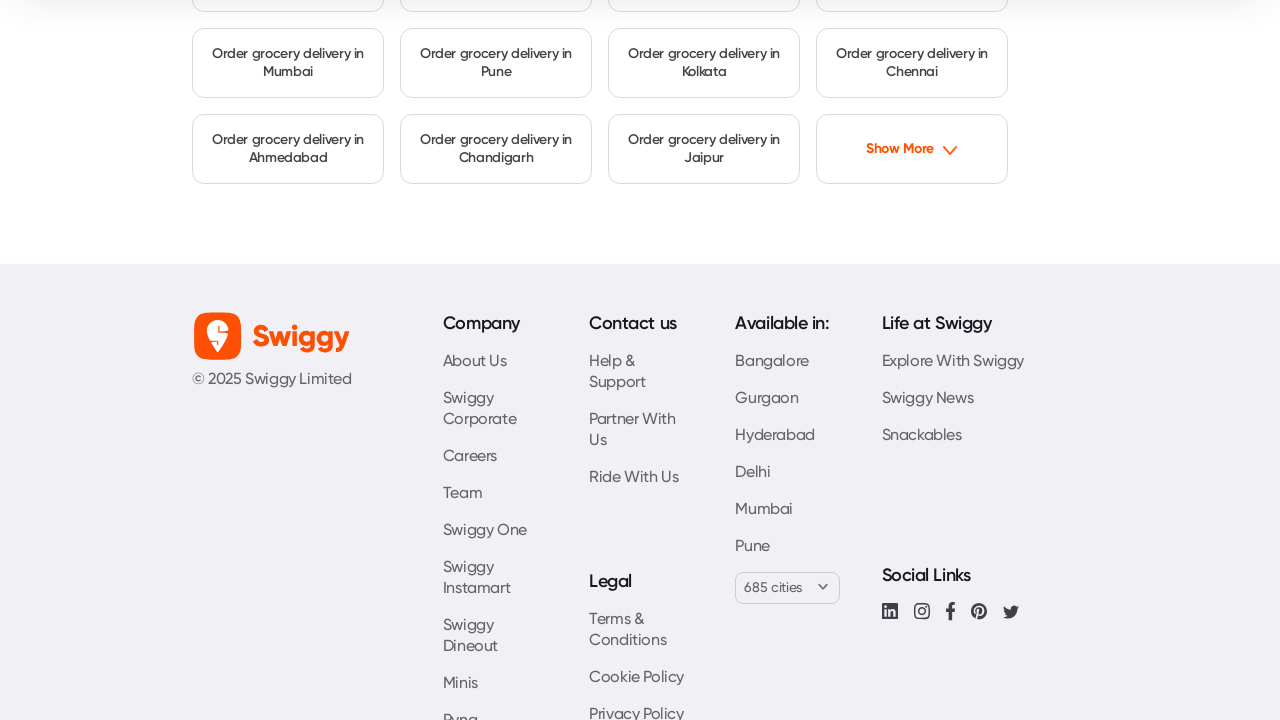

Popup window opened and captured
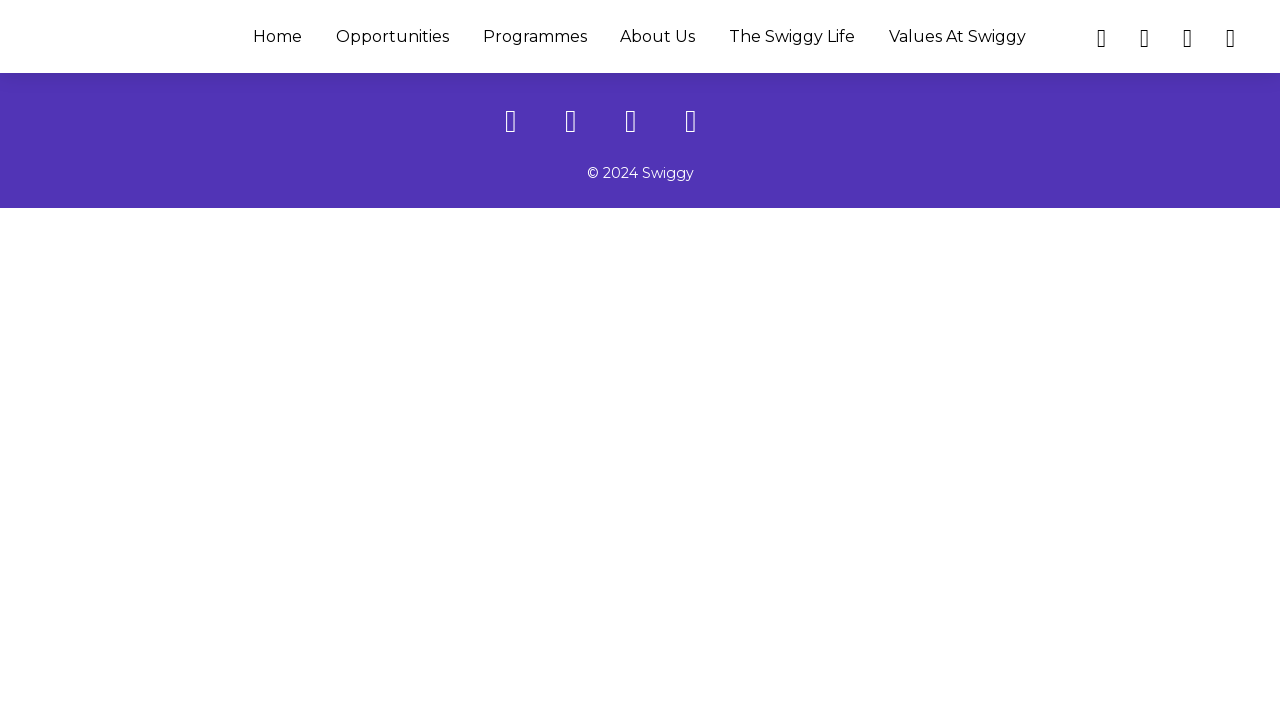

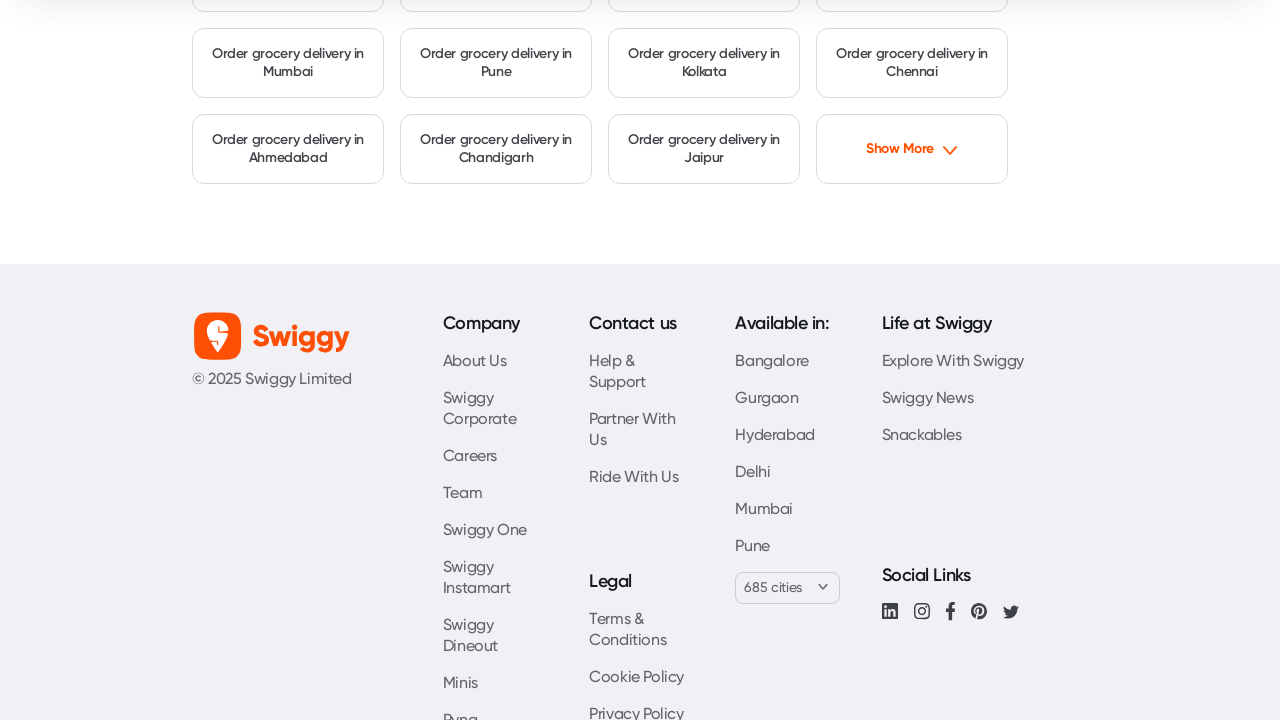